Tests popup toggle functionality on W3Schools by clicking a toggle button and verifying the popup text becomes visible

Starting URL: https://www.w3schools.com/howto/howto_js_popup.asp

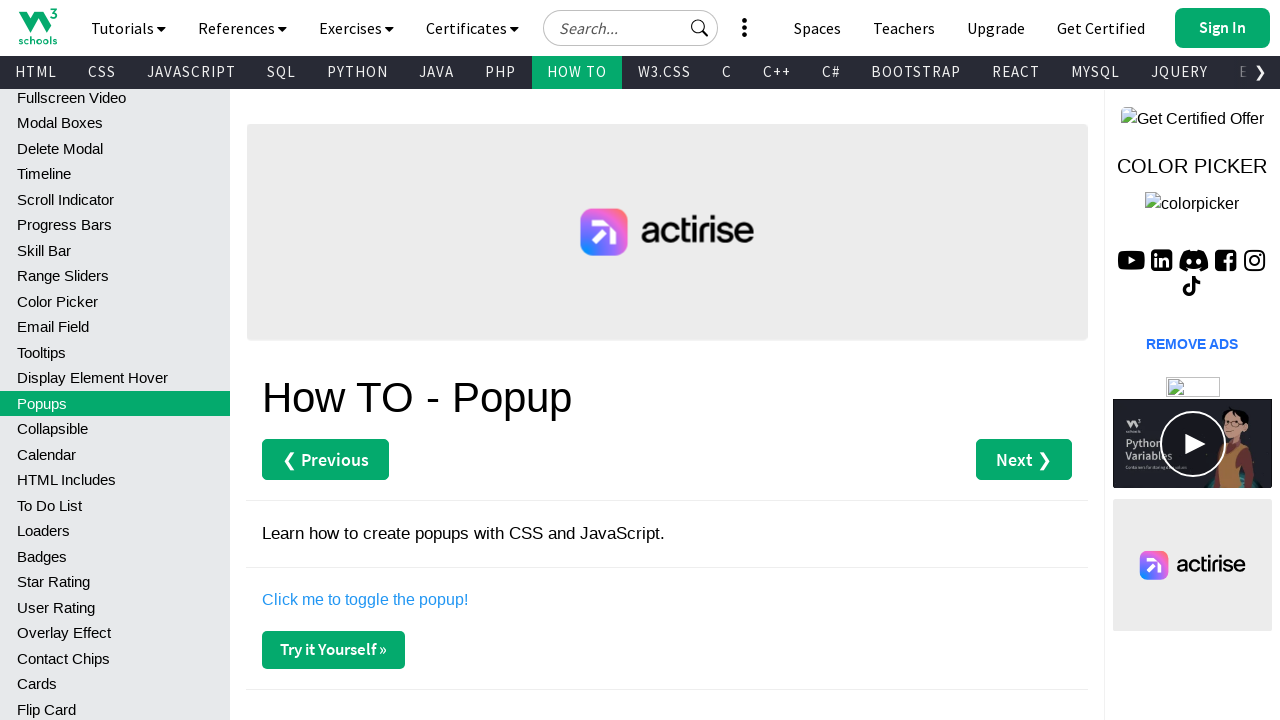

Toggle button became visible
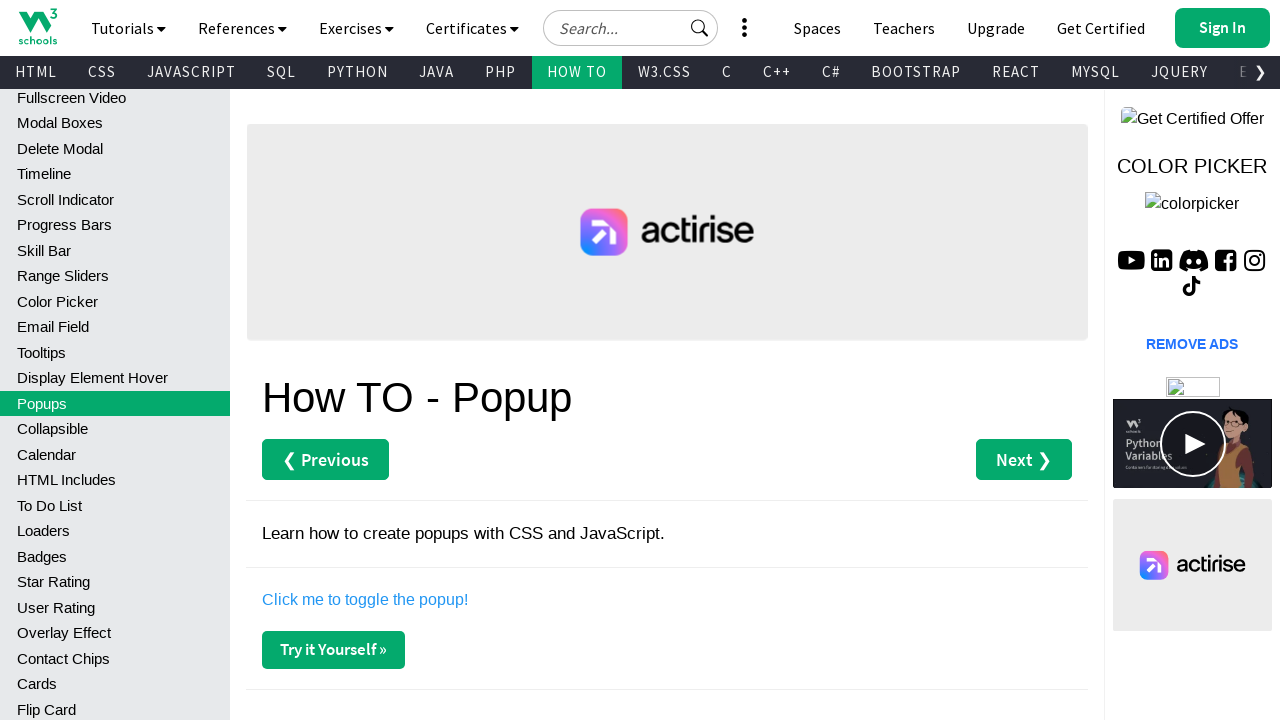

Clicked toggle button to show popup at (365, 600) on xpath=//div[contains(text(),'Click me to toggle')]
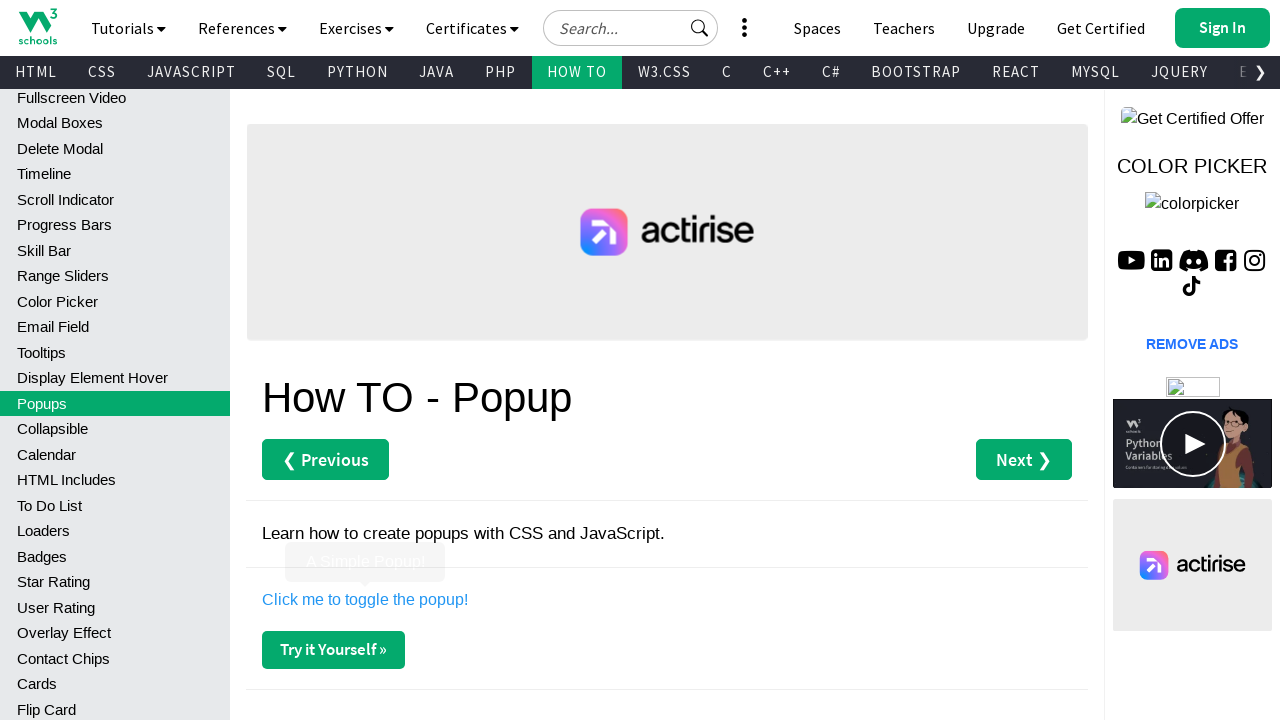

Popup element became visible
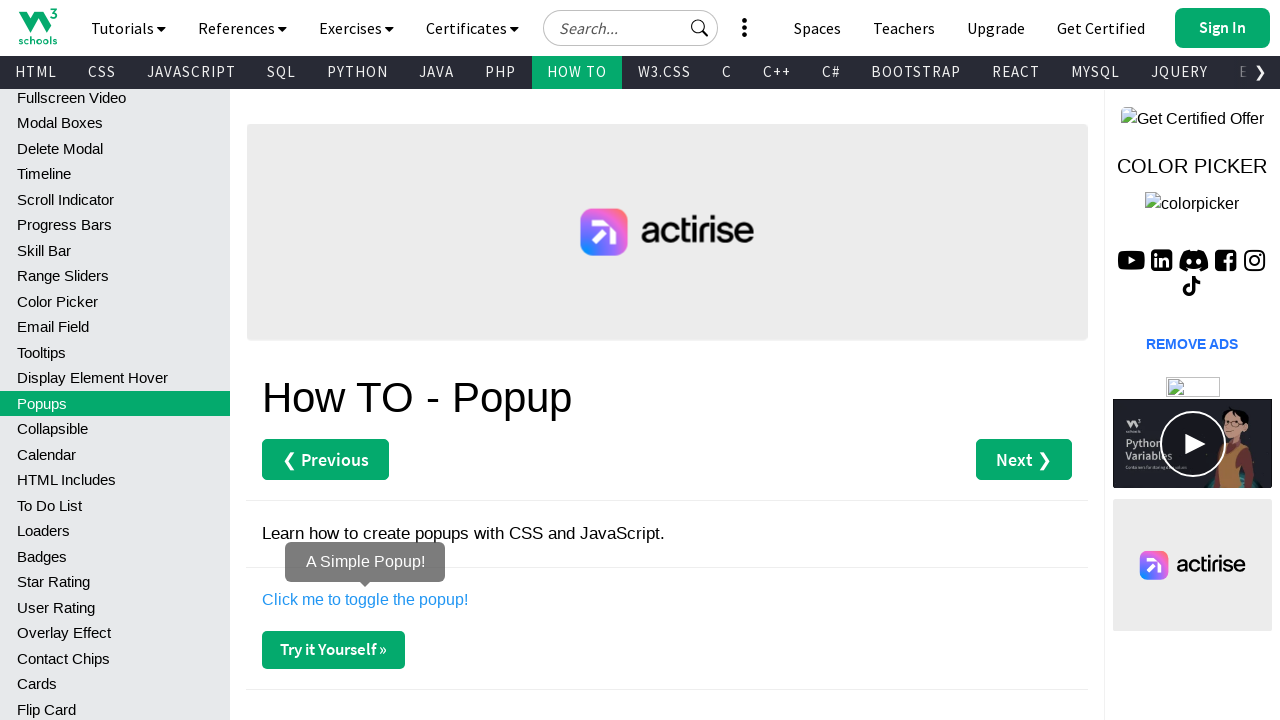

Retrieved popup text content: A Simple Popup!
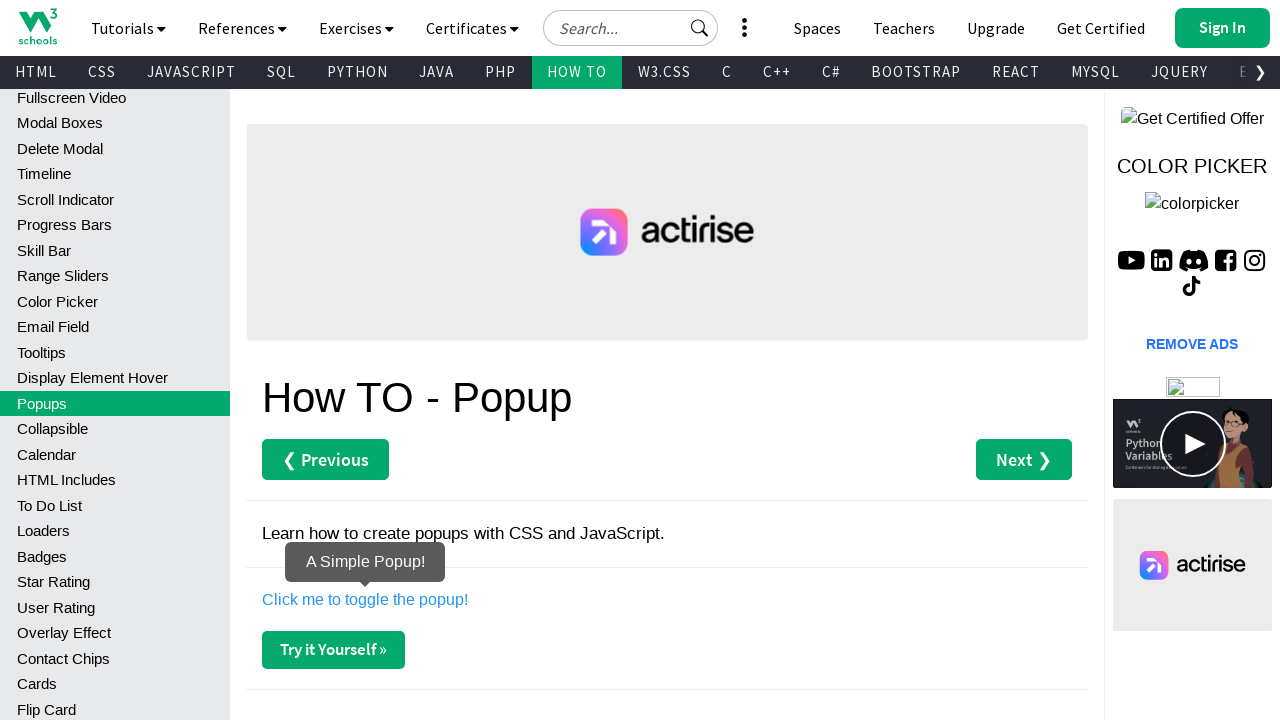

Printed popup text to console
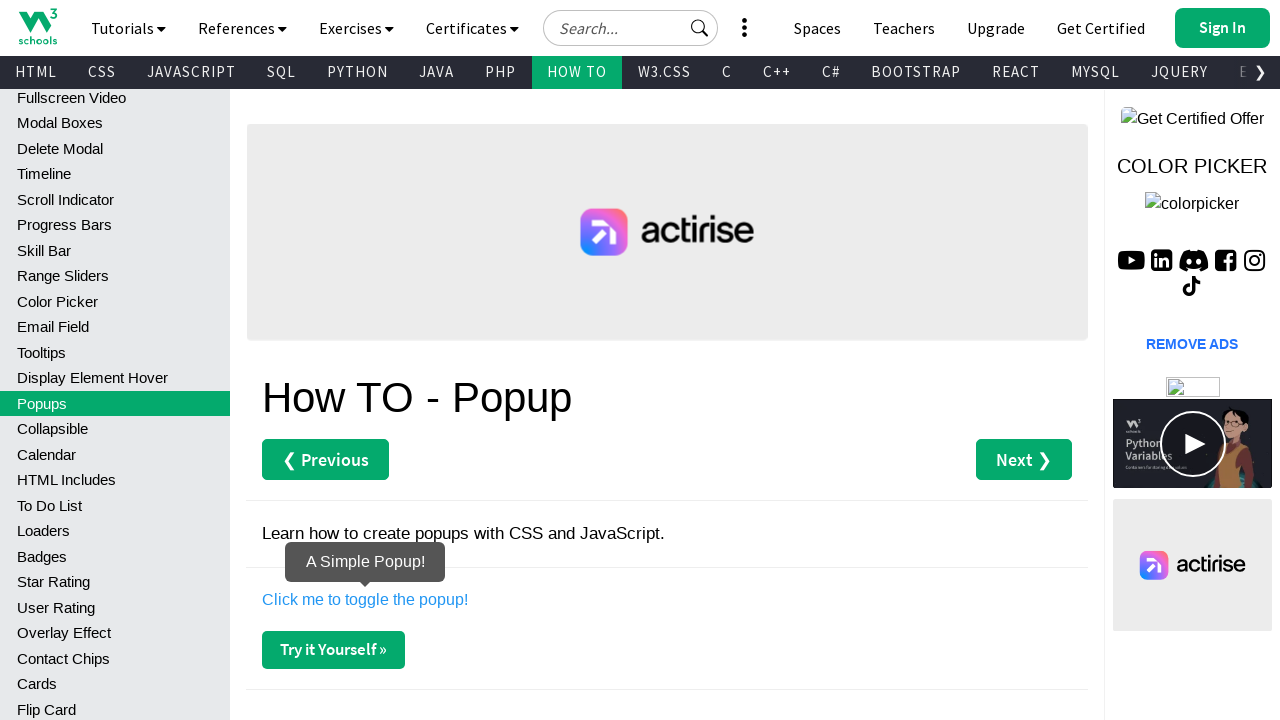

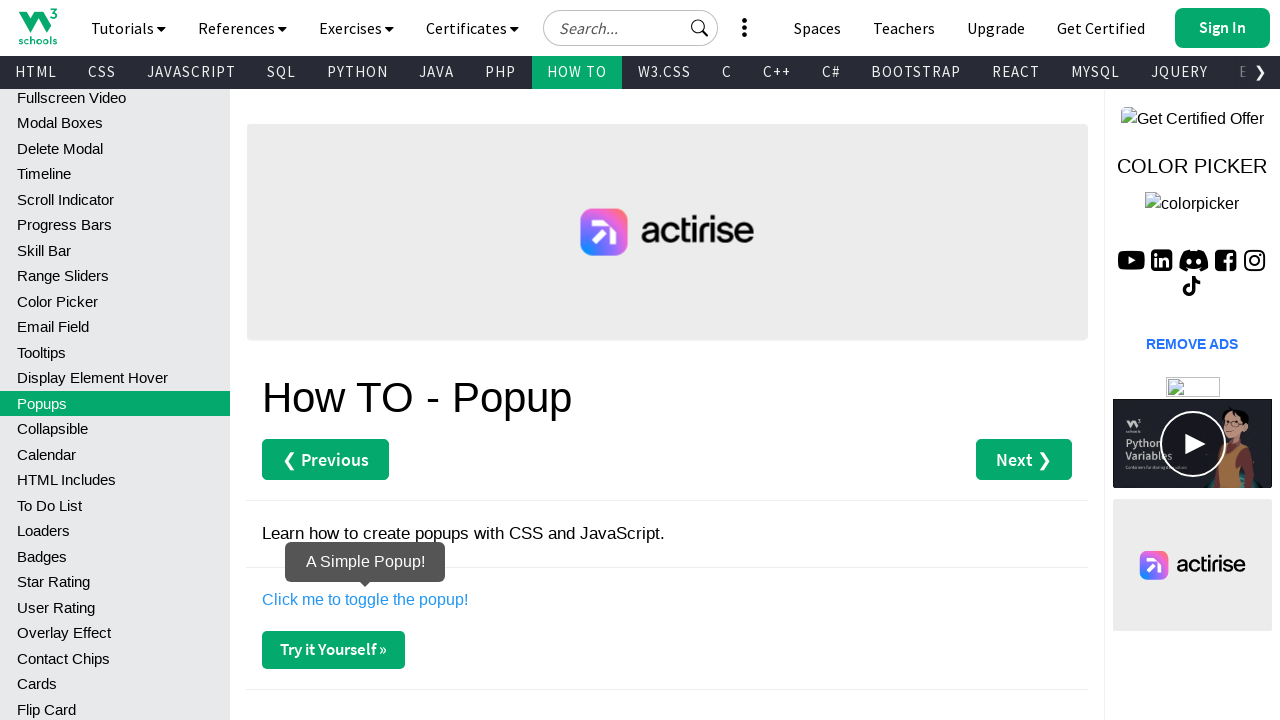